Navigates to Douban movie rankings page and scrolls to the bottom to load more content

Starting URL: https://movie.douban.com/typerank?type_name=%E5%8A%A8%E4%BD%9C&type=5&interval_id=100:90&action=

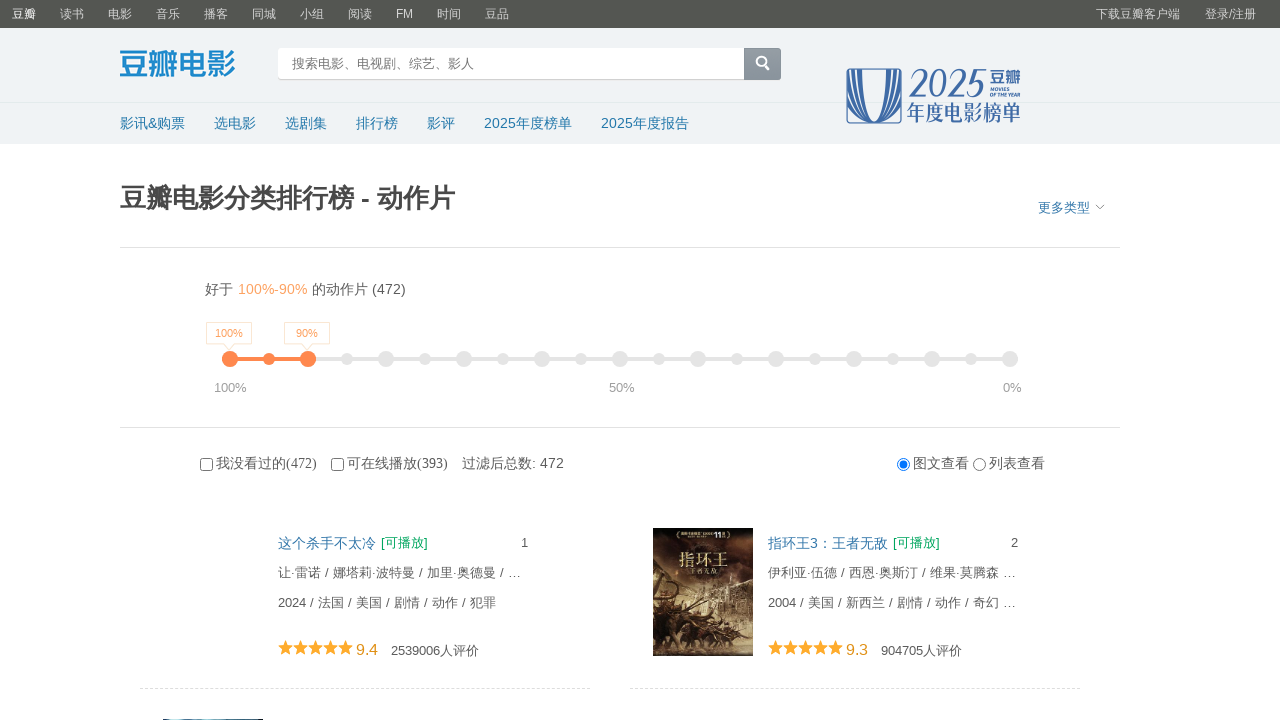

Waited 3 seconds for page to fully load
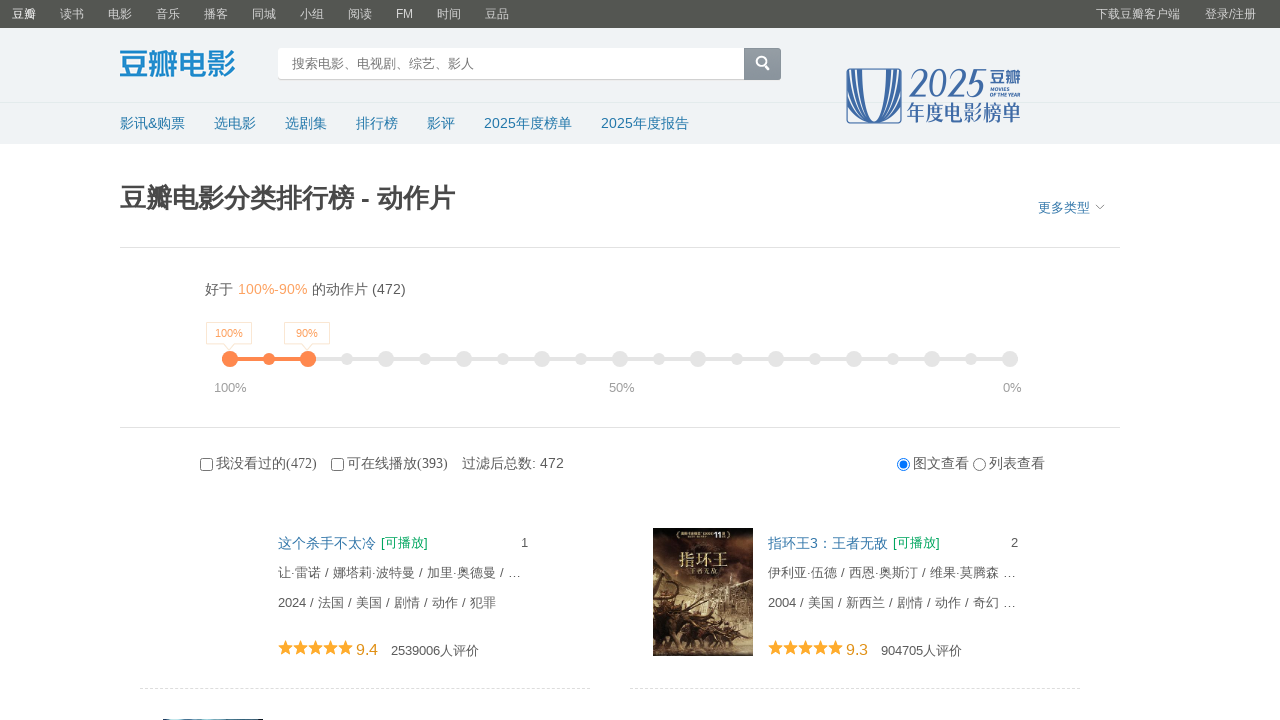

Scrolled to bottom of page to load more content
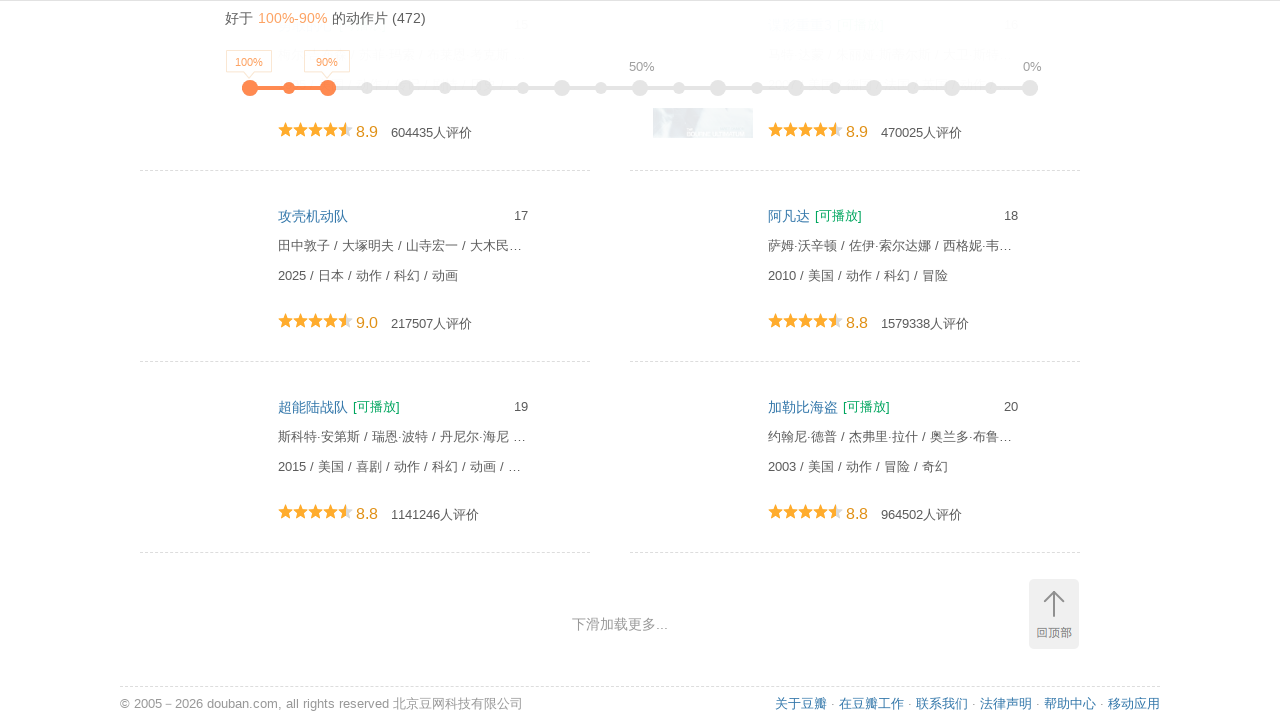

Waited 3 seconds for new content to load after scrolling
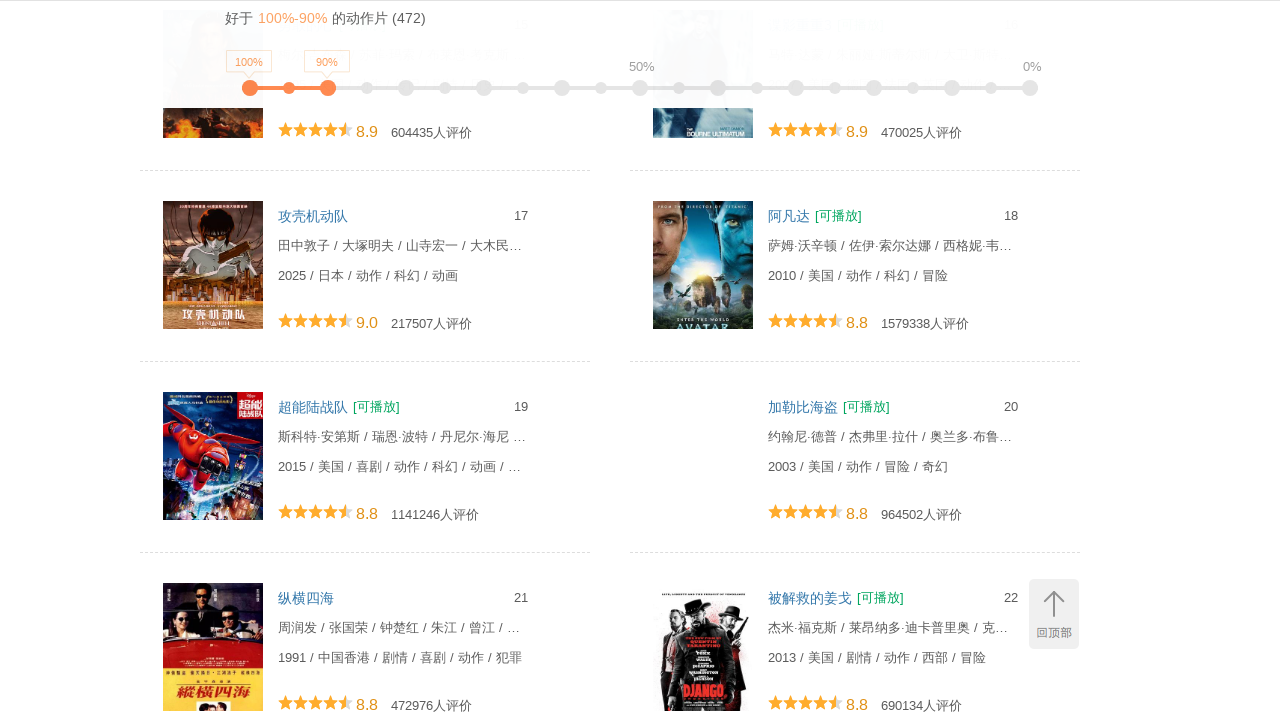

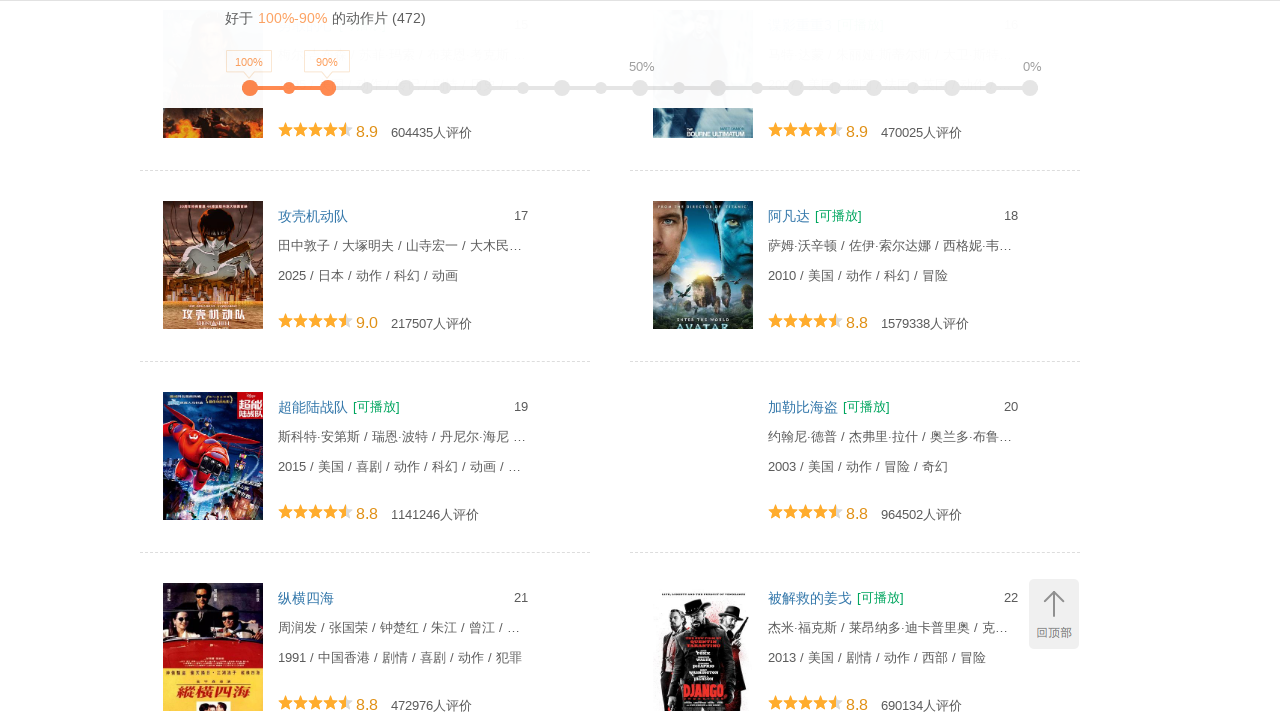